Tests JavaScript executor functionality by clicking on a "Website Testing" module element and retrieving page information (title, domain, URL), then showing an alert.

Starting URL: https://anhtester.com/

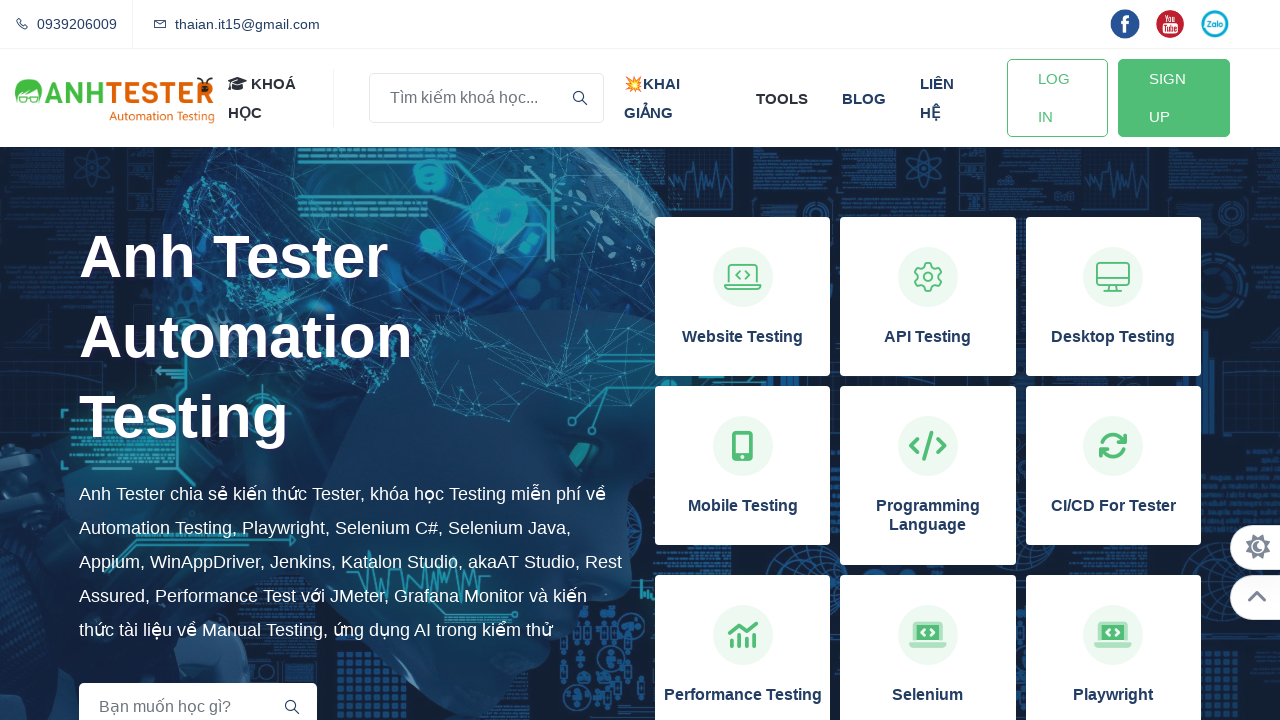

Clicked on 'Website Testing' module element at (743, 337) on xpath=//h3[normalize-space()='Website Testing']
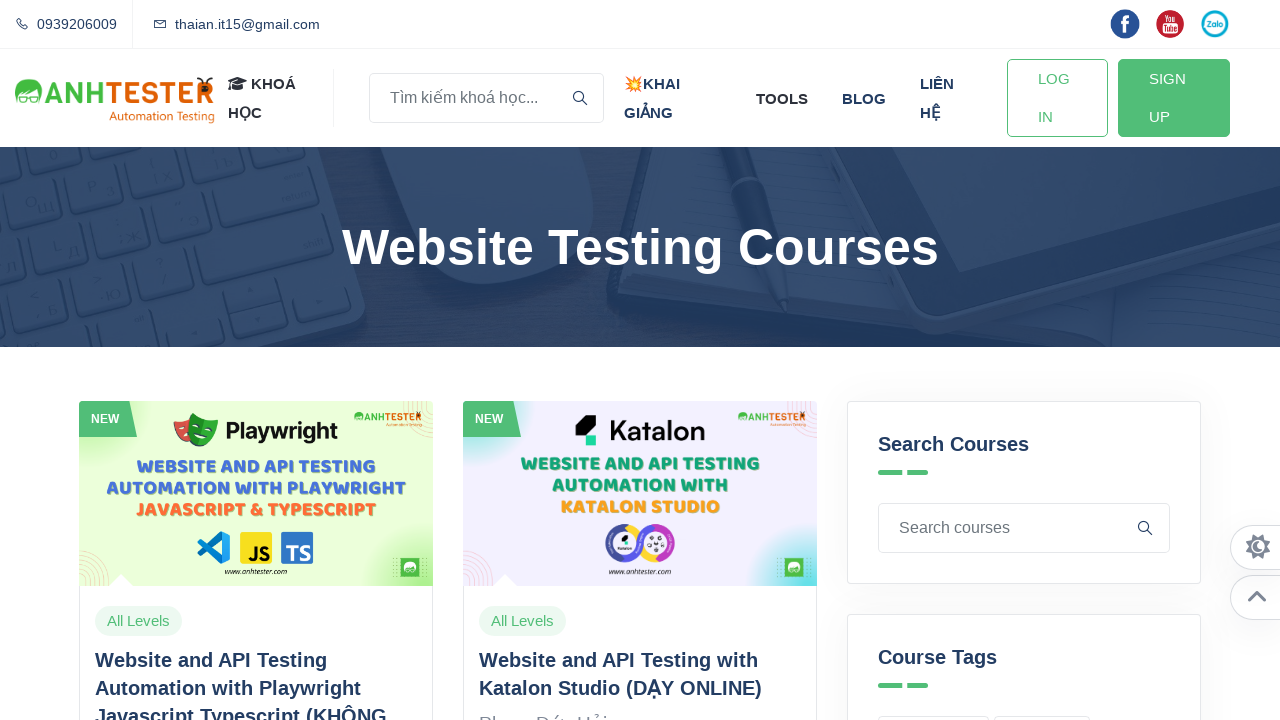

Page loaded and network idle state reached
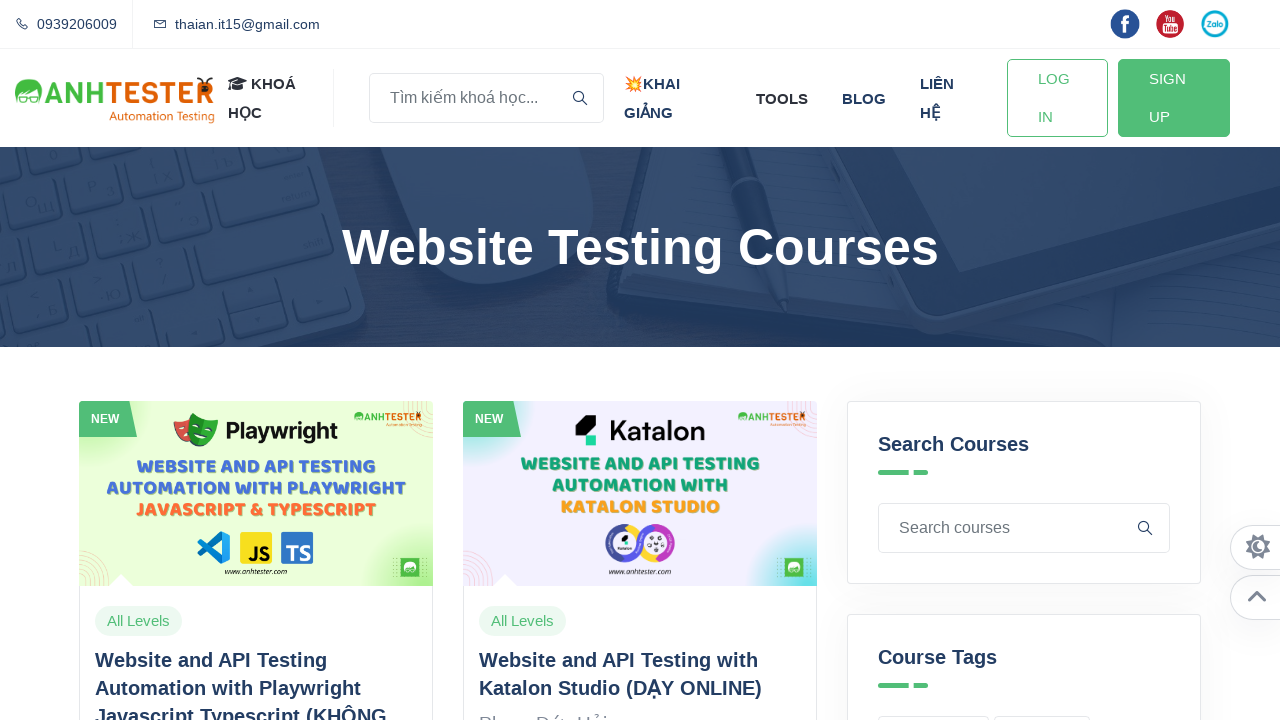

Retrieved page title: Website Automation Testing Courses | Anh Tester
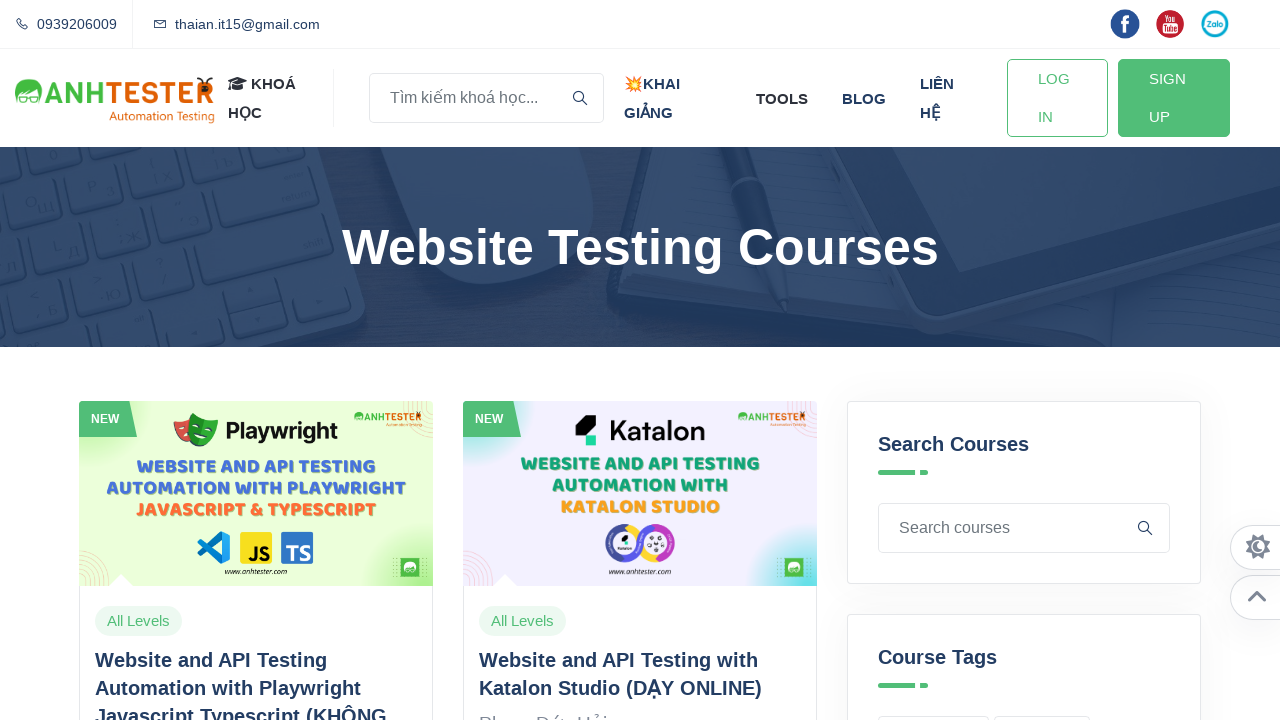

JavaScript alert displayed: 'Successfully Logged In'
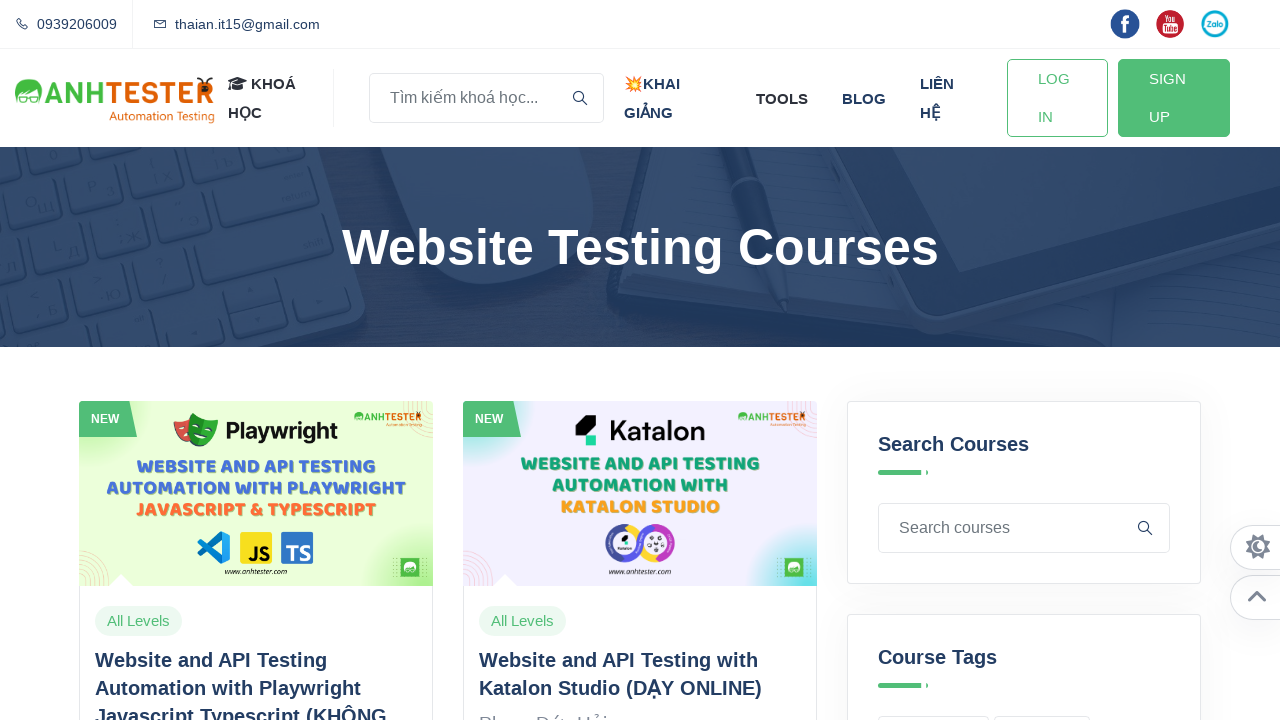

Alert dialog accepted and dismissed
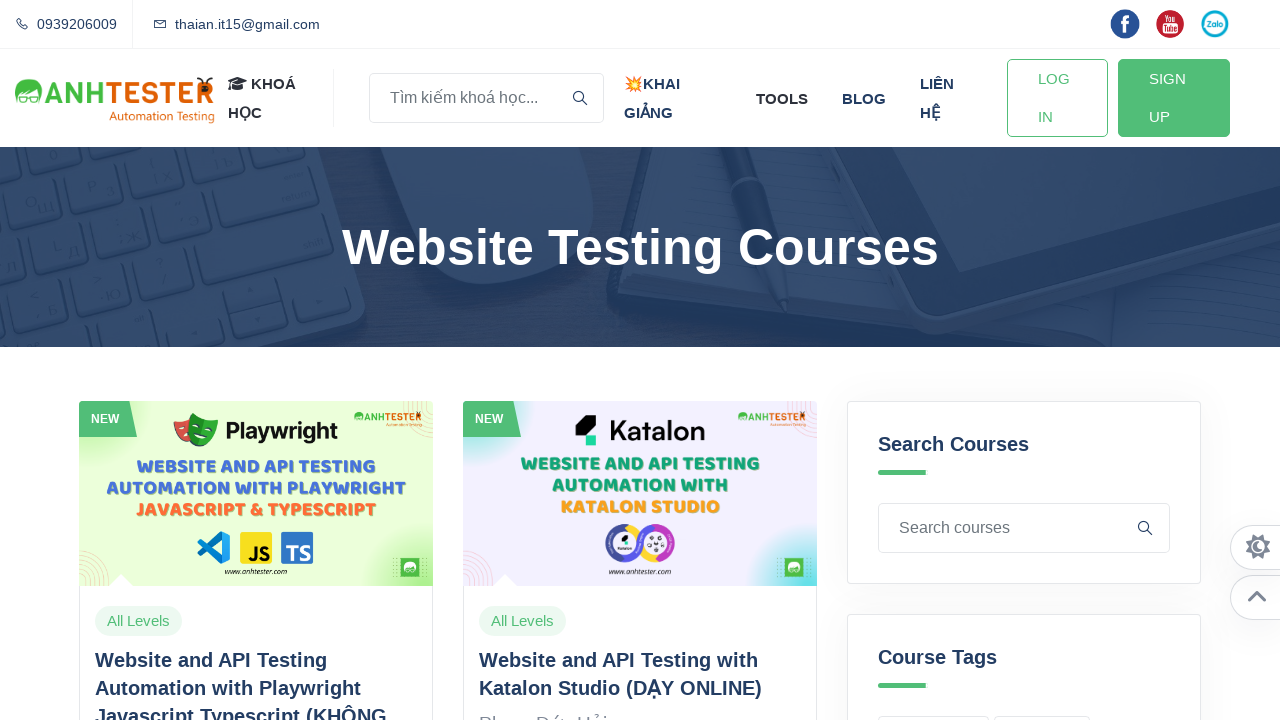

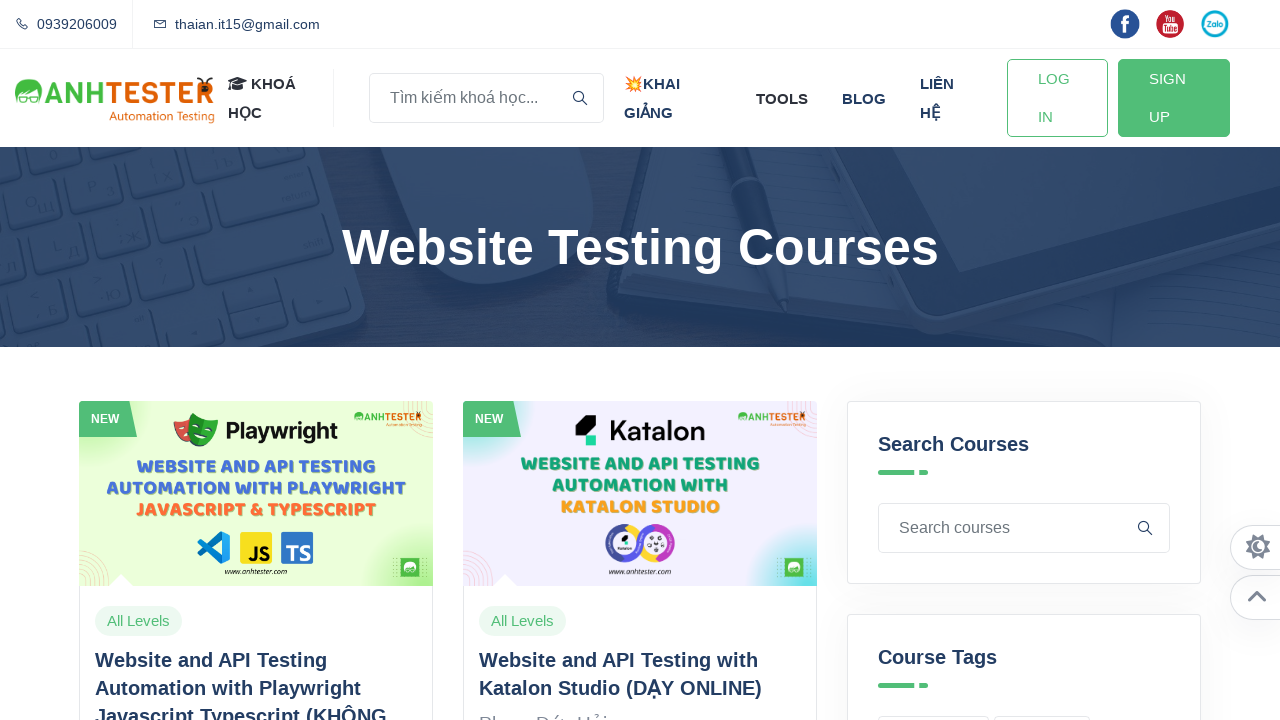